Tests calendar date selection functionality by clicking on a date picker field and setting a date value using JavaScript execution

Starting URL: https://www.hyrtutorials.com/p/calendar-practice.html

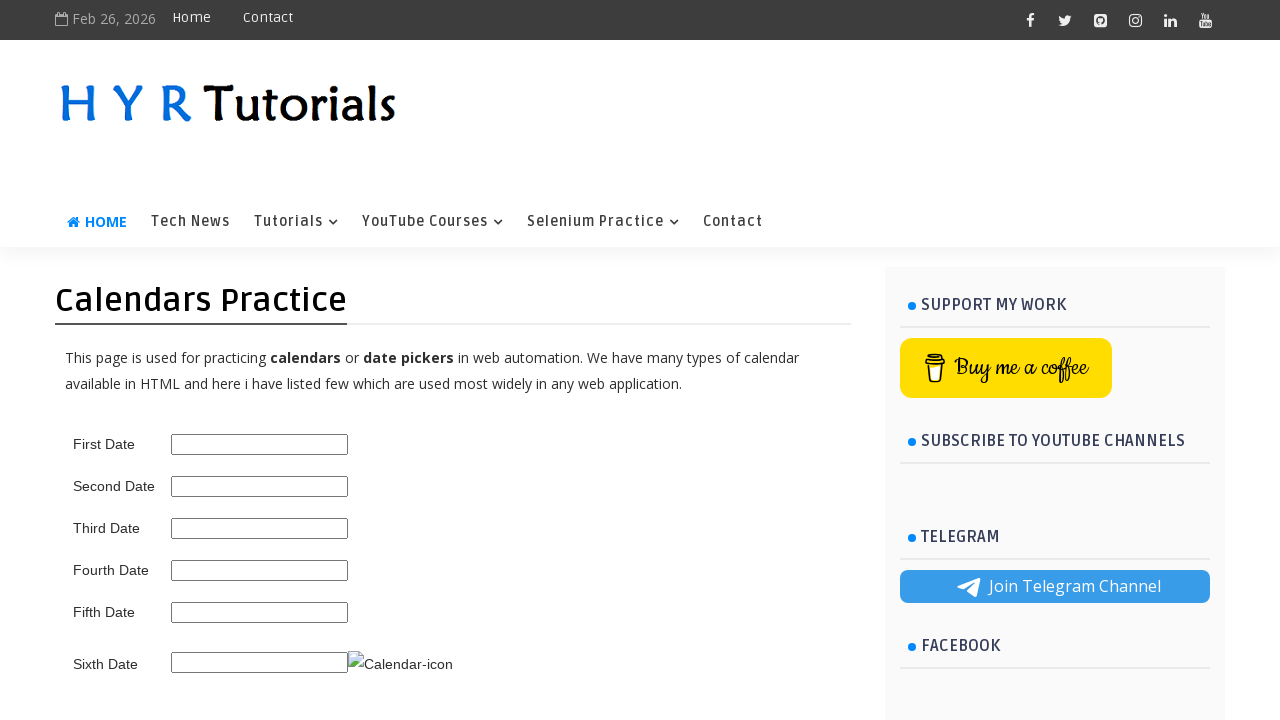

Clicked on the date picker field to open calendar at (260, 444) on input#first_date_picker
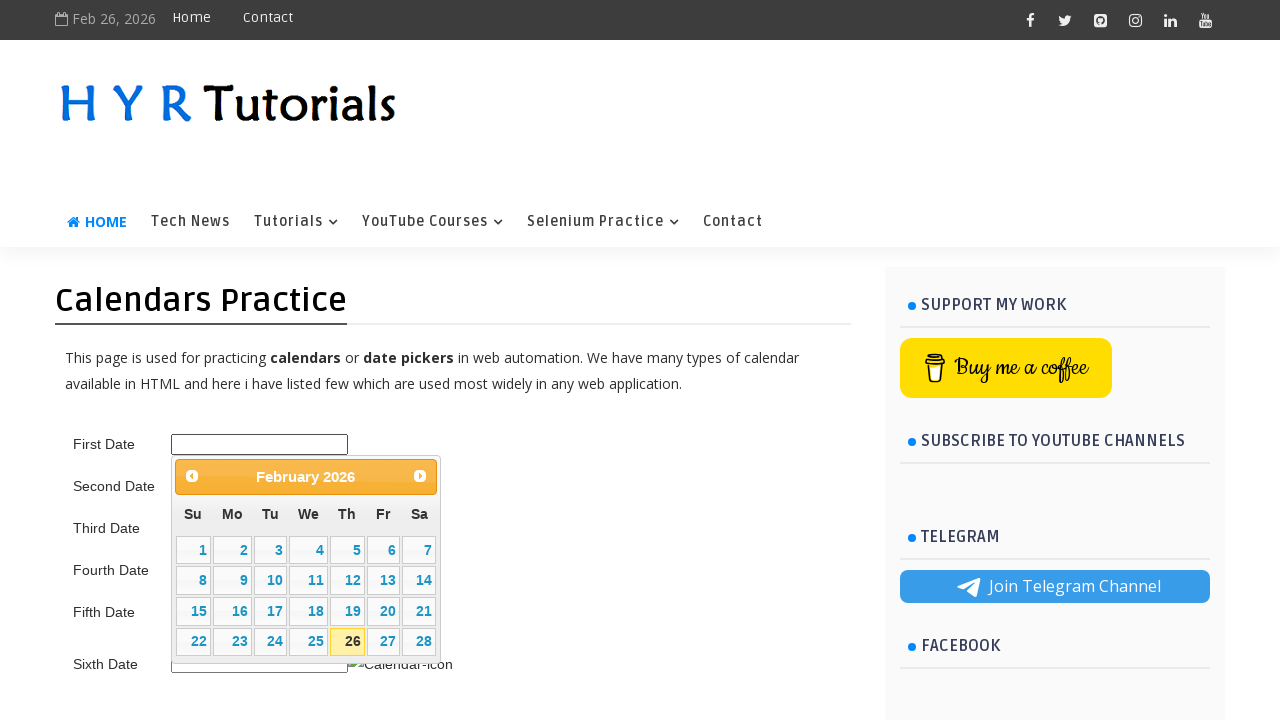

Set date value to '12/19/2022' using JavaScript execution
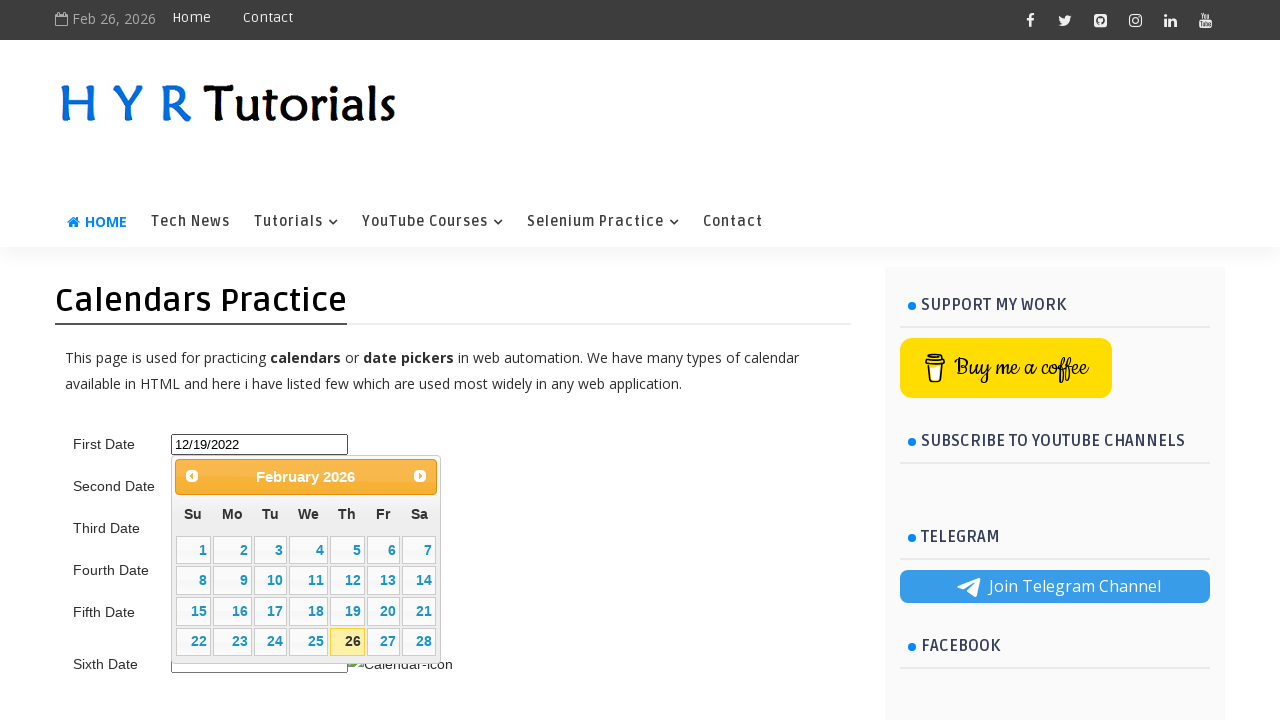

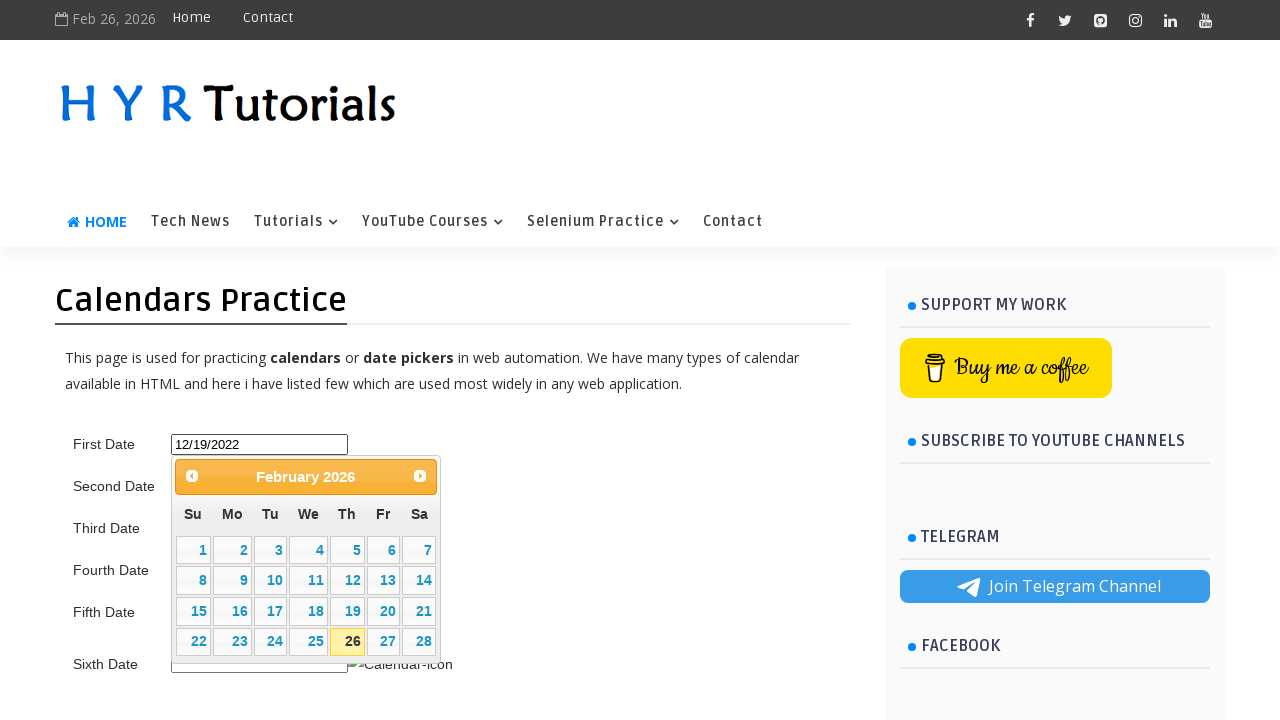